Navigates to Playwright homepage, clicks "Get started" link, and verifies the table of contents is visible on the getting started page

Starting URL: https://playwright.dev

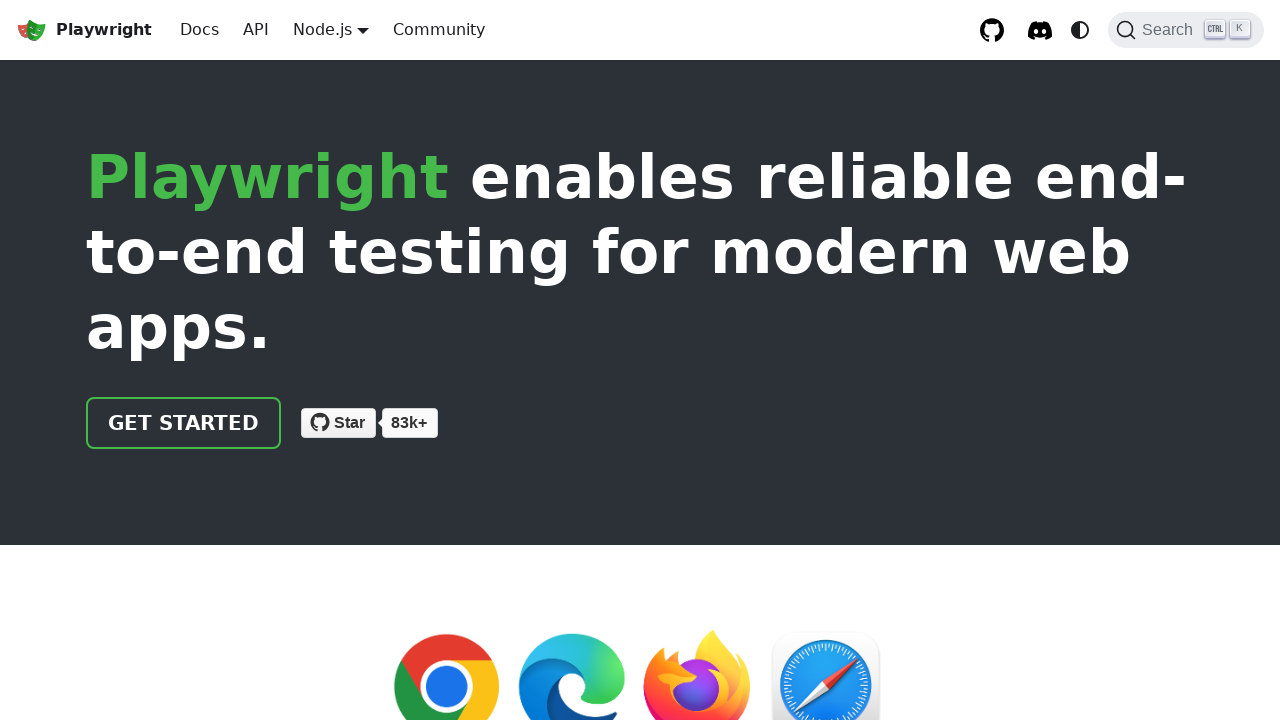

Clicked 'Get started' link on Playwright homepage at (184, 423) on a >> internal:has-text="Get started"i >> nth=0
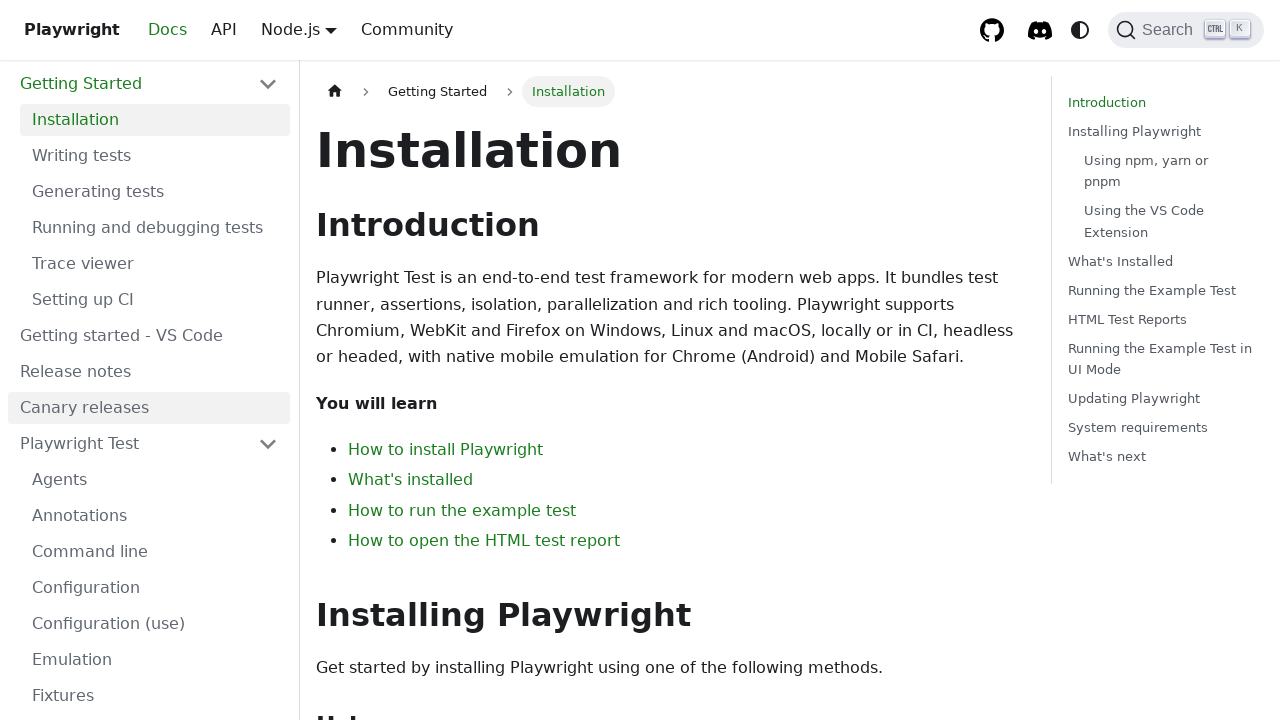

Installation header became visible on getting started page
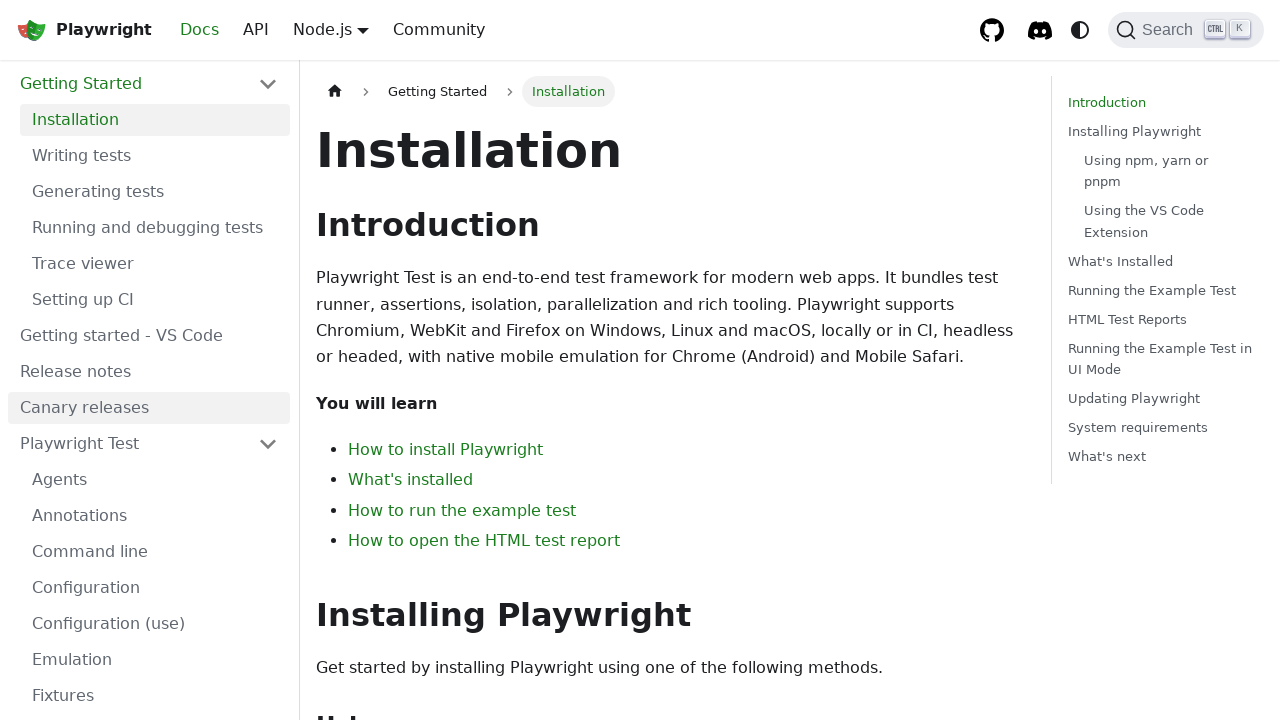

Table of contents list is present on the getting started page
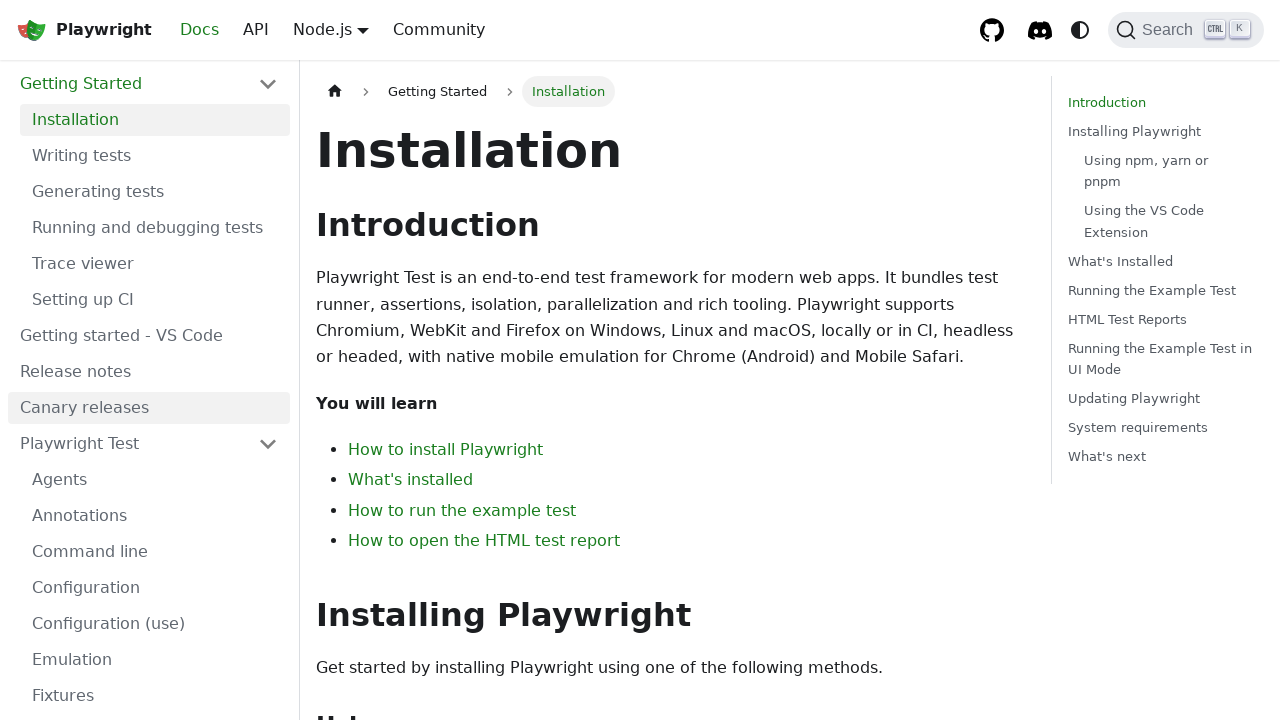

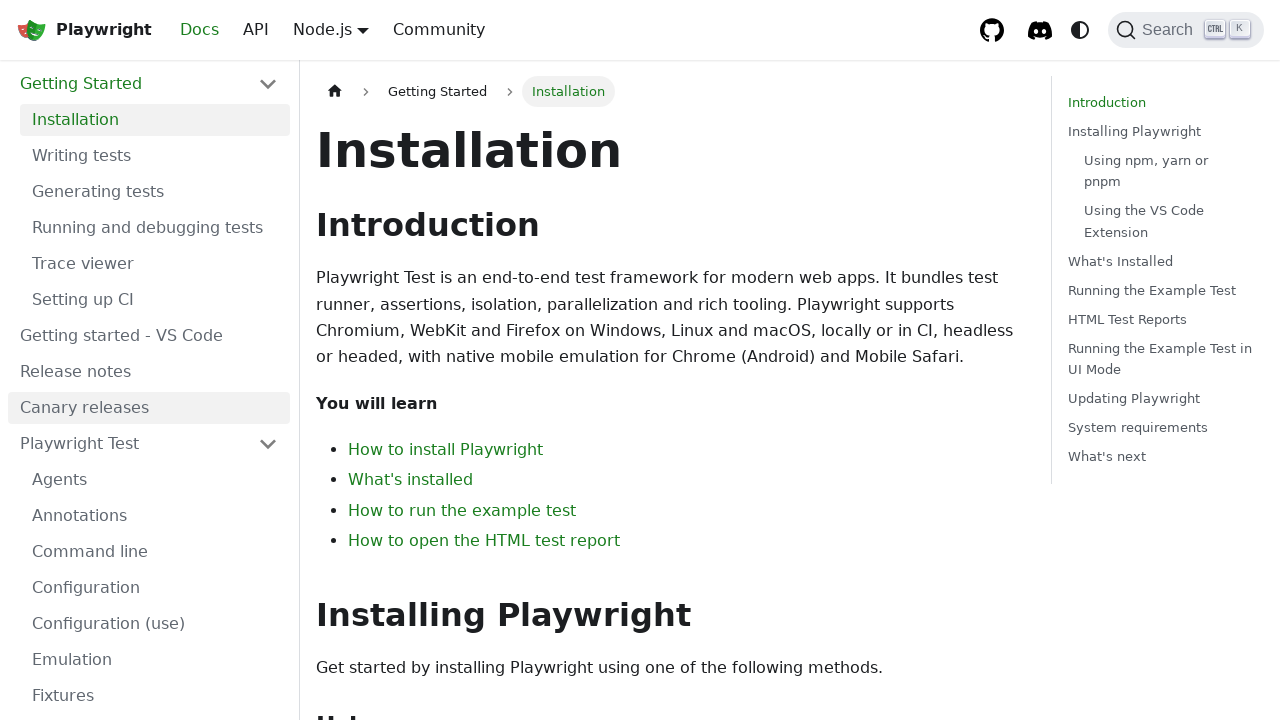